Tests form submission by clicking submit button and verifying success message

Starting URL: https://bonigarcia.dev/selenium-webdriver-java/web-form.html

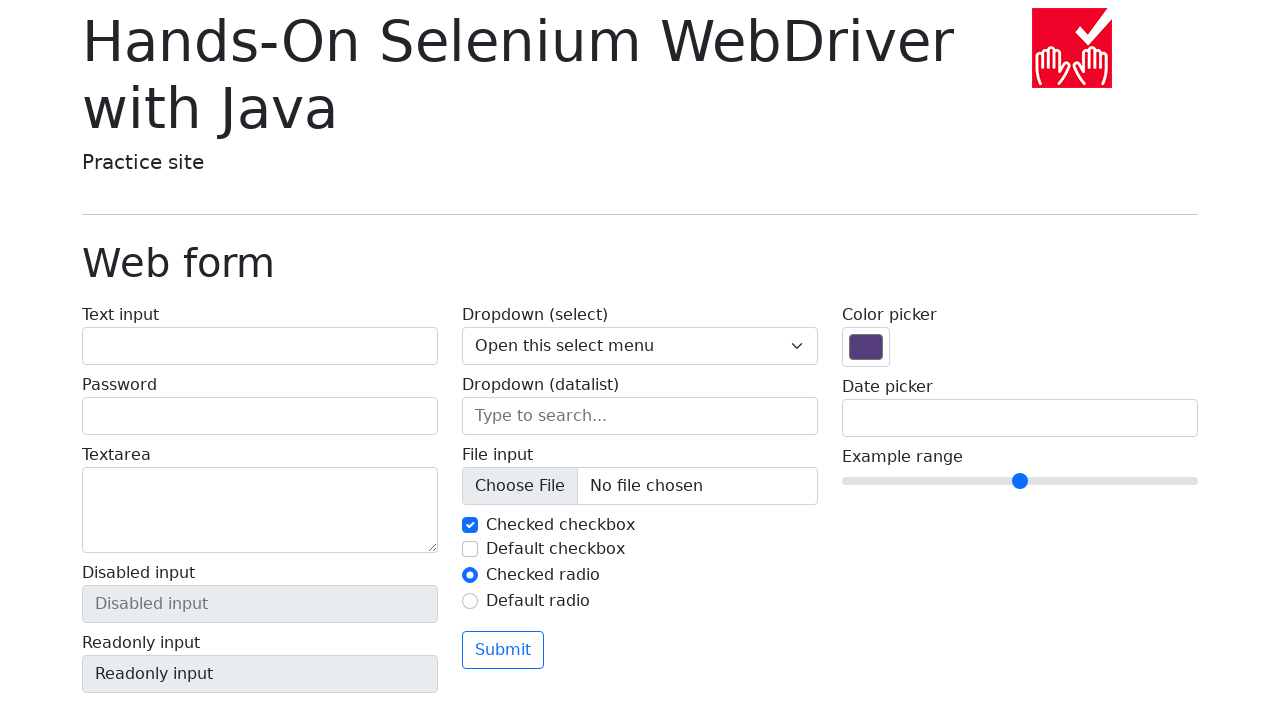

Clicked submit button at (503, 650) on button
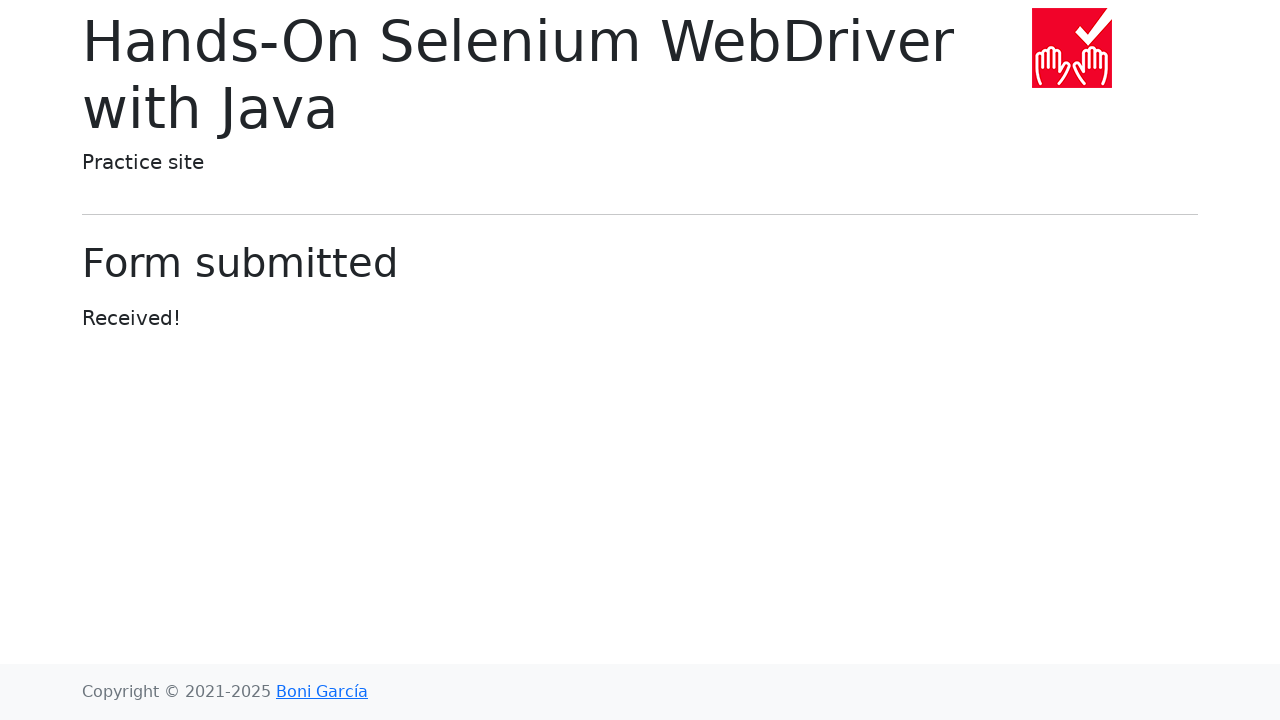

Form submission successful - success message displayed
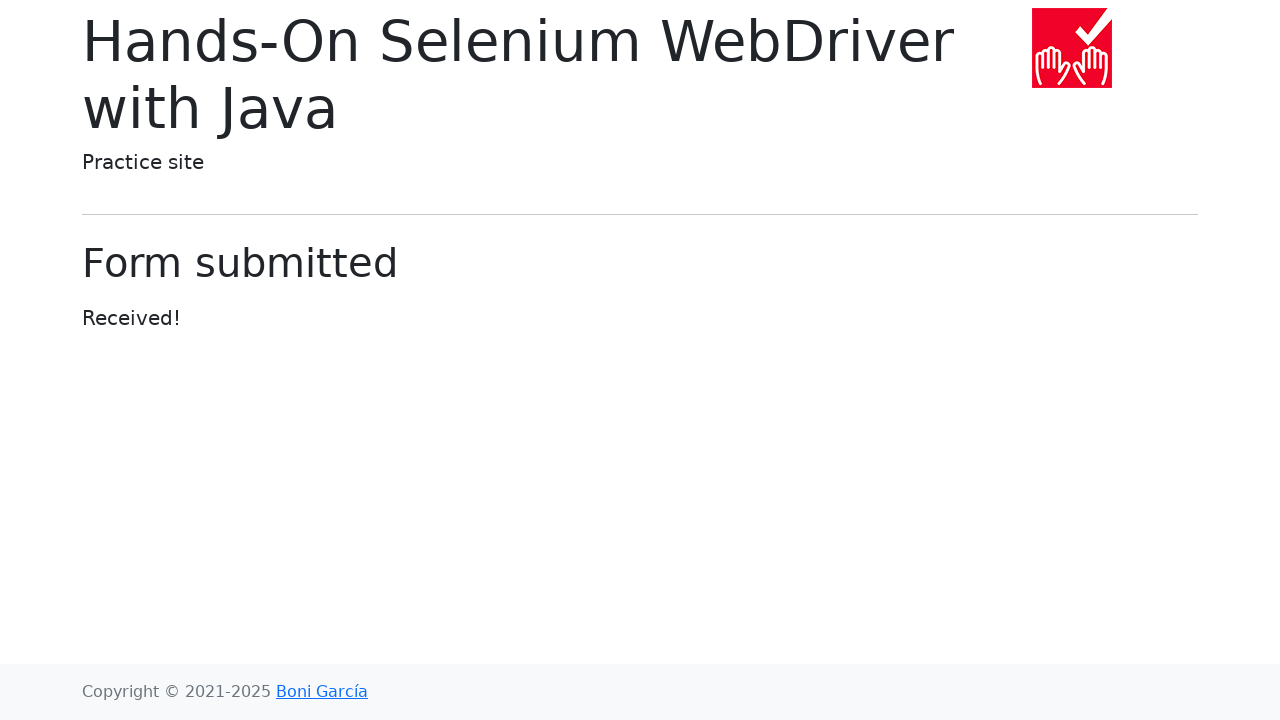

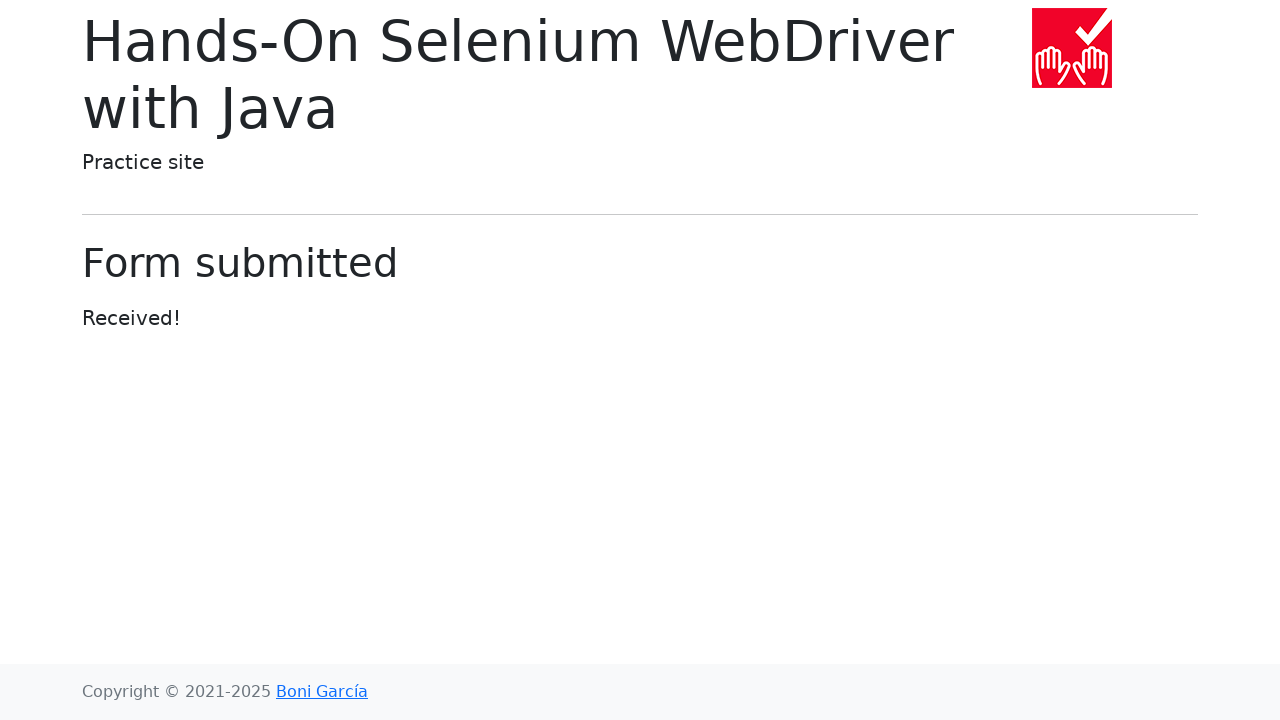